Tests a todo app by clicking on existing todo items, adding a new todo item with custom text, and verifying the new item appears in the list

Starting URL: https://lambdatest.github.io/sample-todo-app/

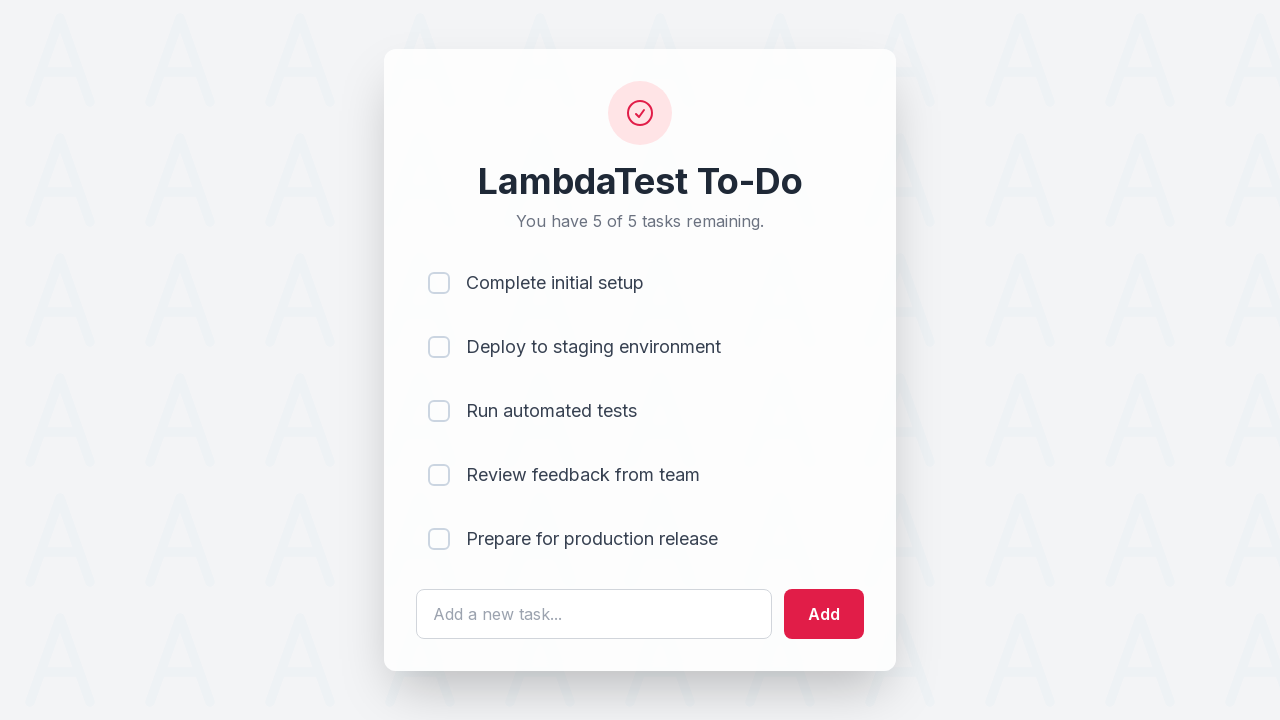

Clicked first todo item to mark it complete at (439, 283) on input[name='li1']
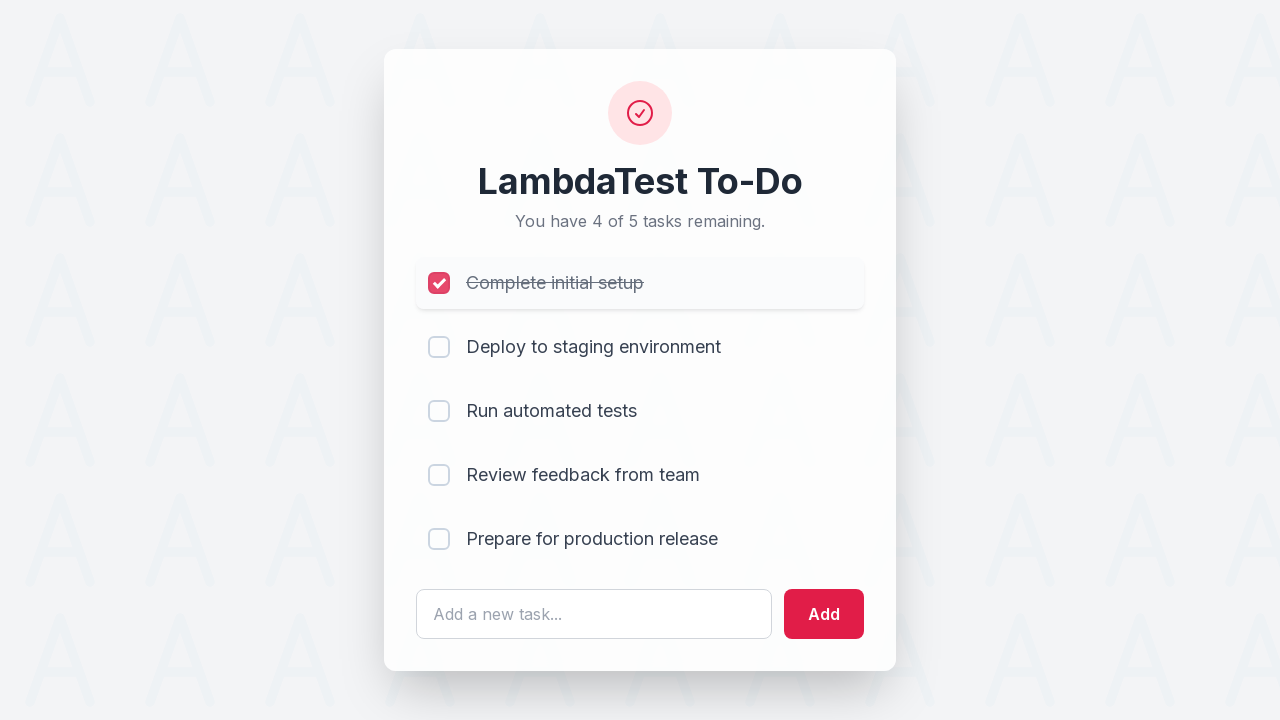

Clicked second todo item to mark it complete at (439, 347) on input[name='li2']
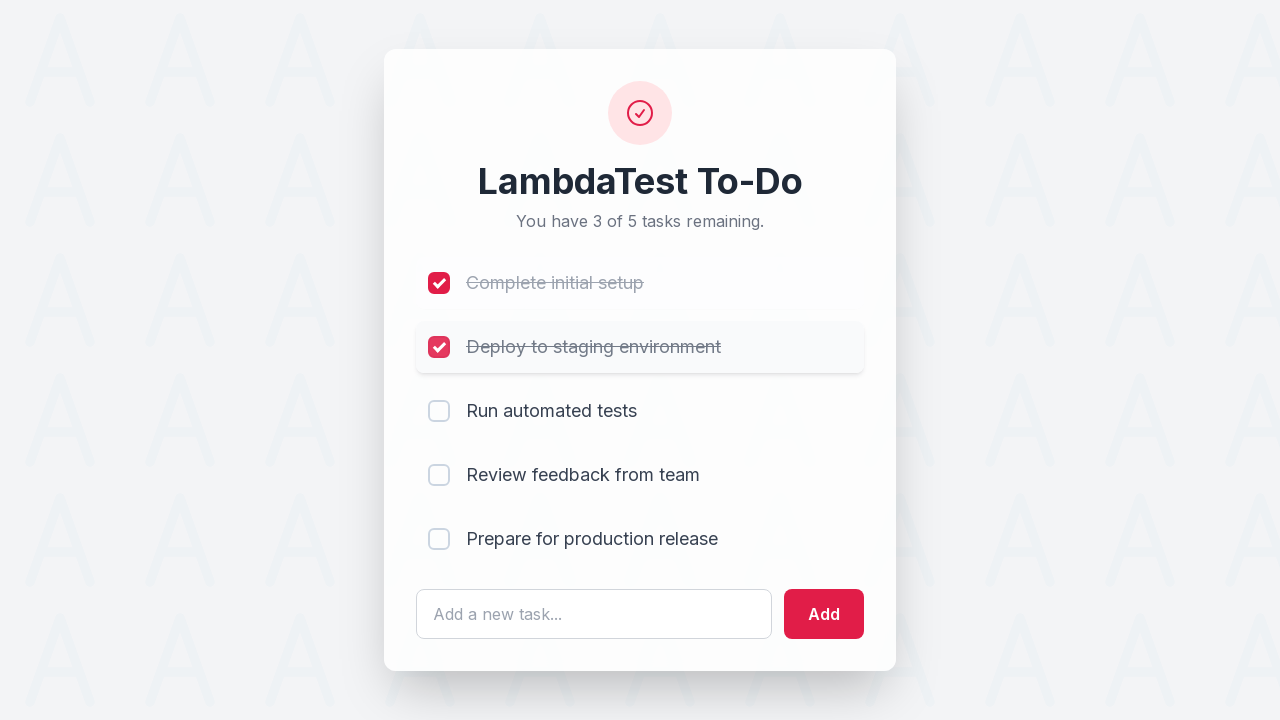

Filled todo input field with 'Happy Testing at LambdaTest' on #sampletodotext
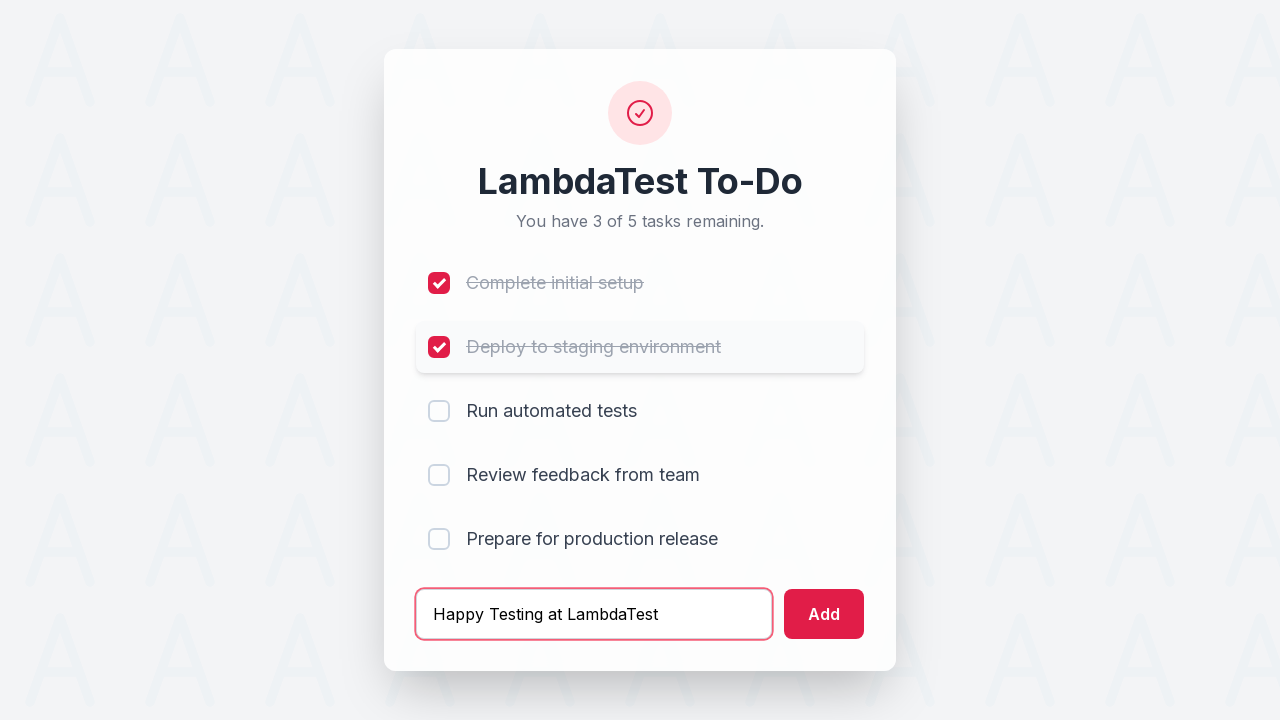

Clicked add button to create new todo item at (824, 614) on #addbutton
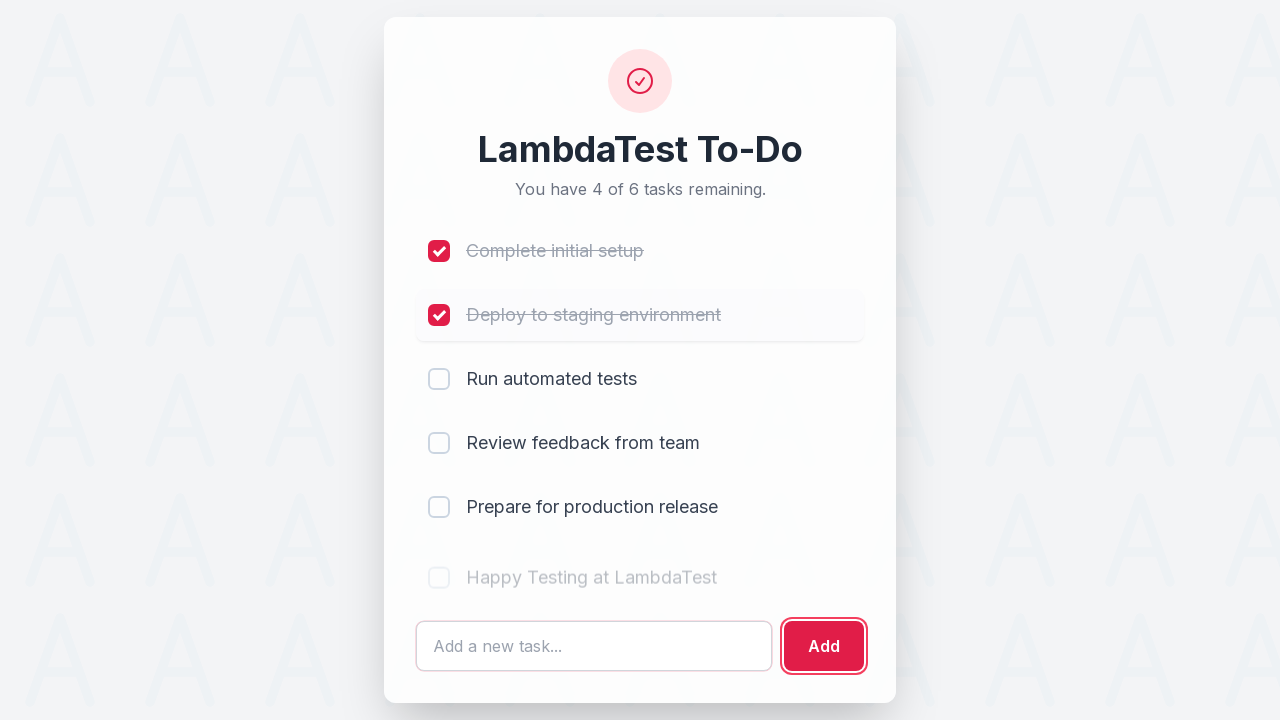

New todo item appeared in the list and is ready
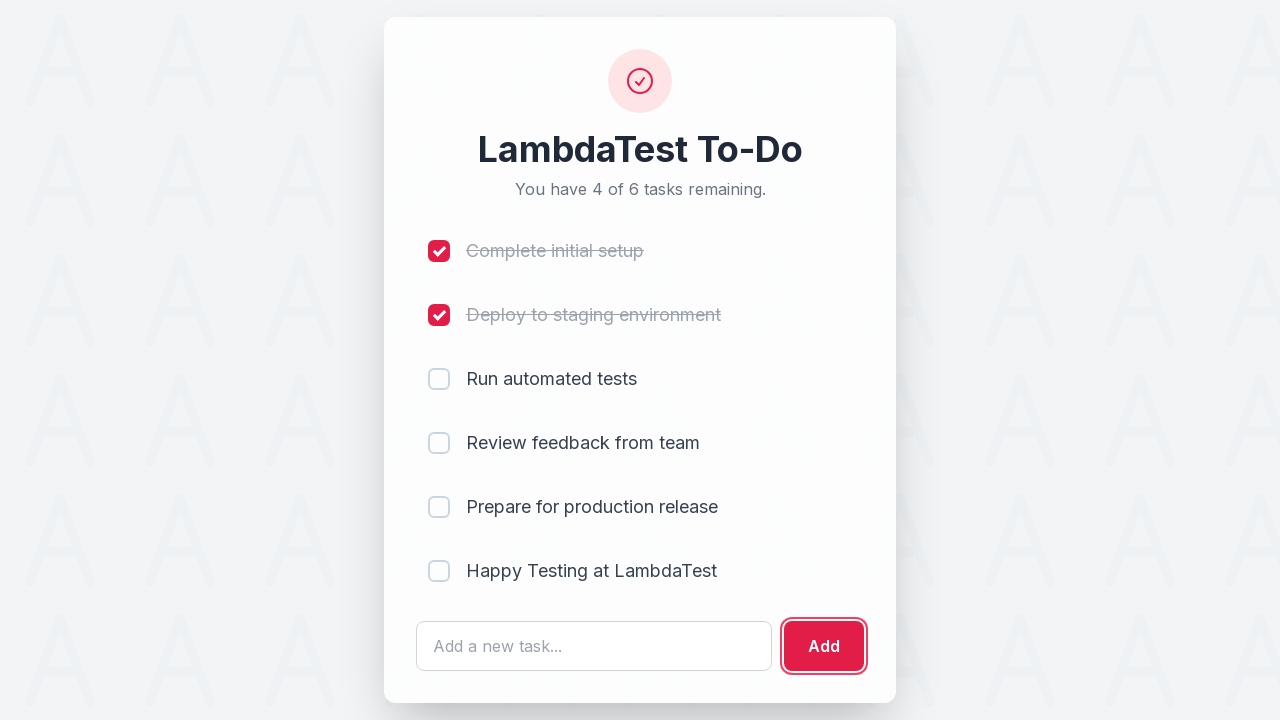

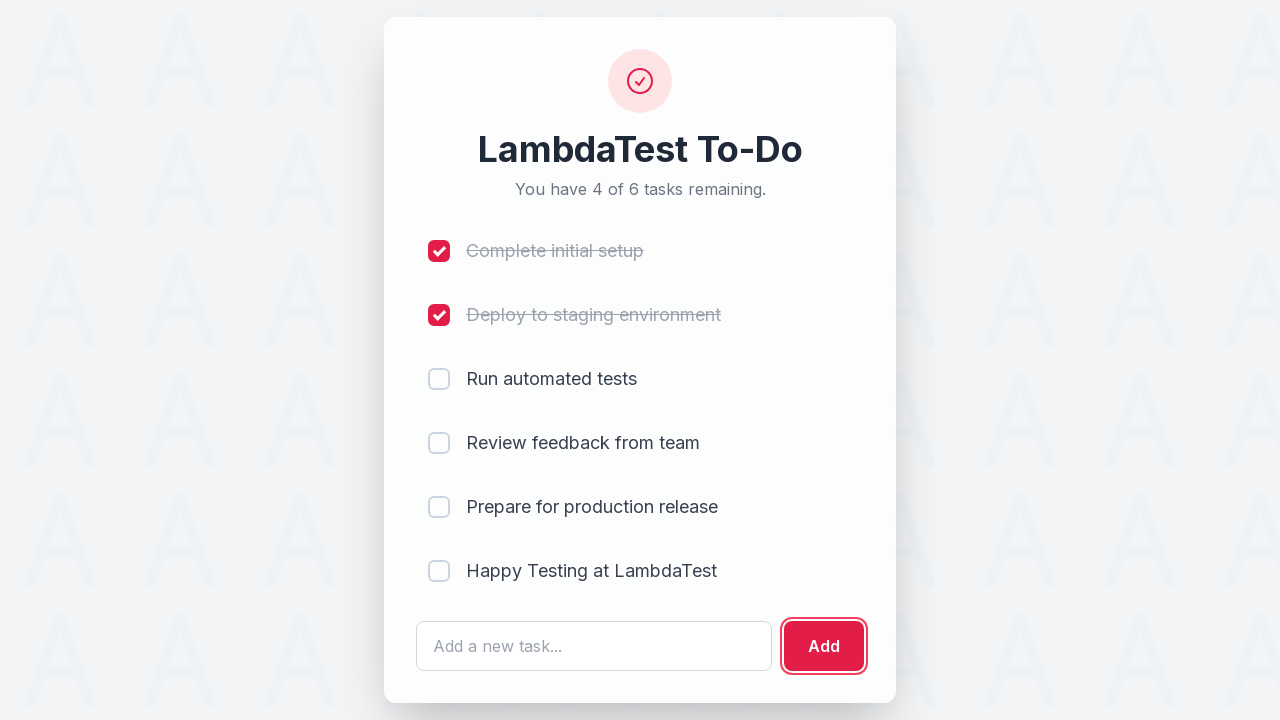